Tests explicit wait functionality by clicking a button that triggers a delayed text appearance, then waiting for the "WebDriver" text element to become visible on the page.

Starting URL: http://seleniumpractise.blogspot.com/2016/08/how-to-use-explicit-wait-in-selenium.html

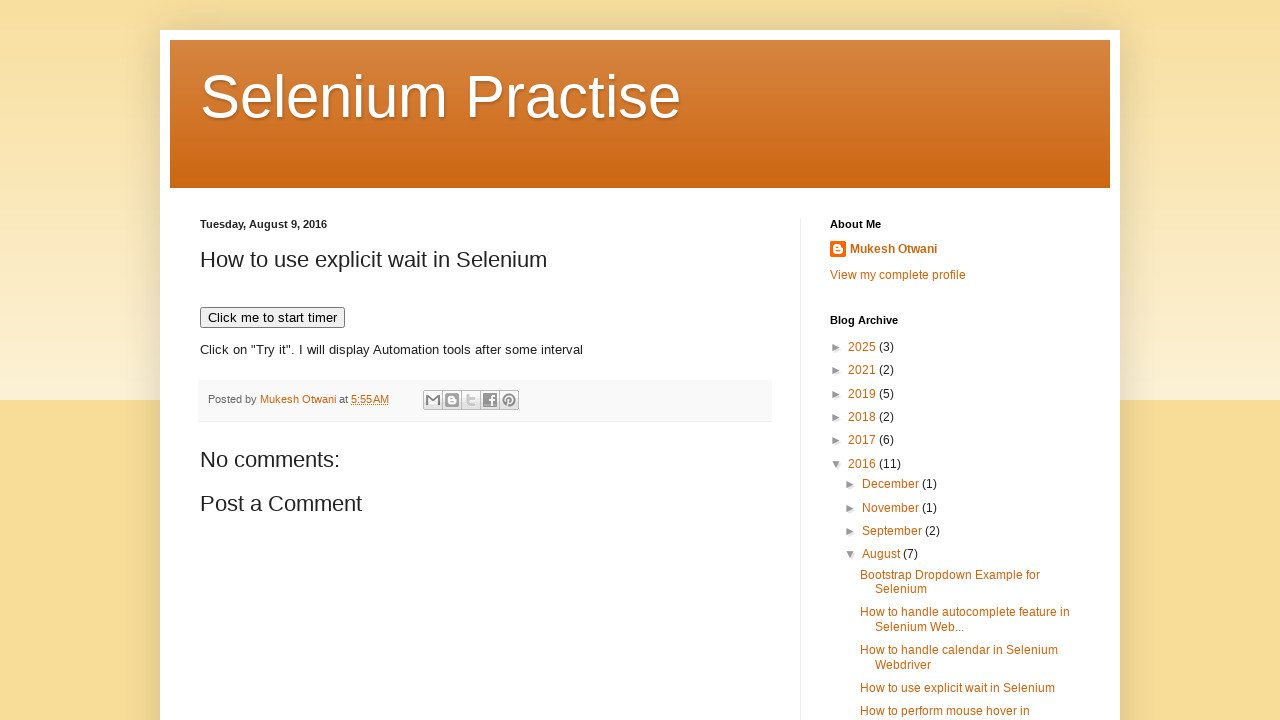

Clicked button to trigger delayed text appearance at (272, 318) on [onclick='timedText()']
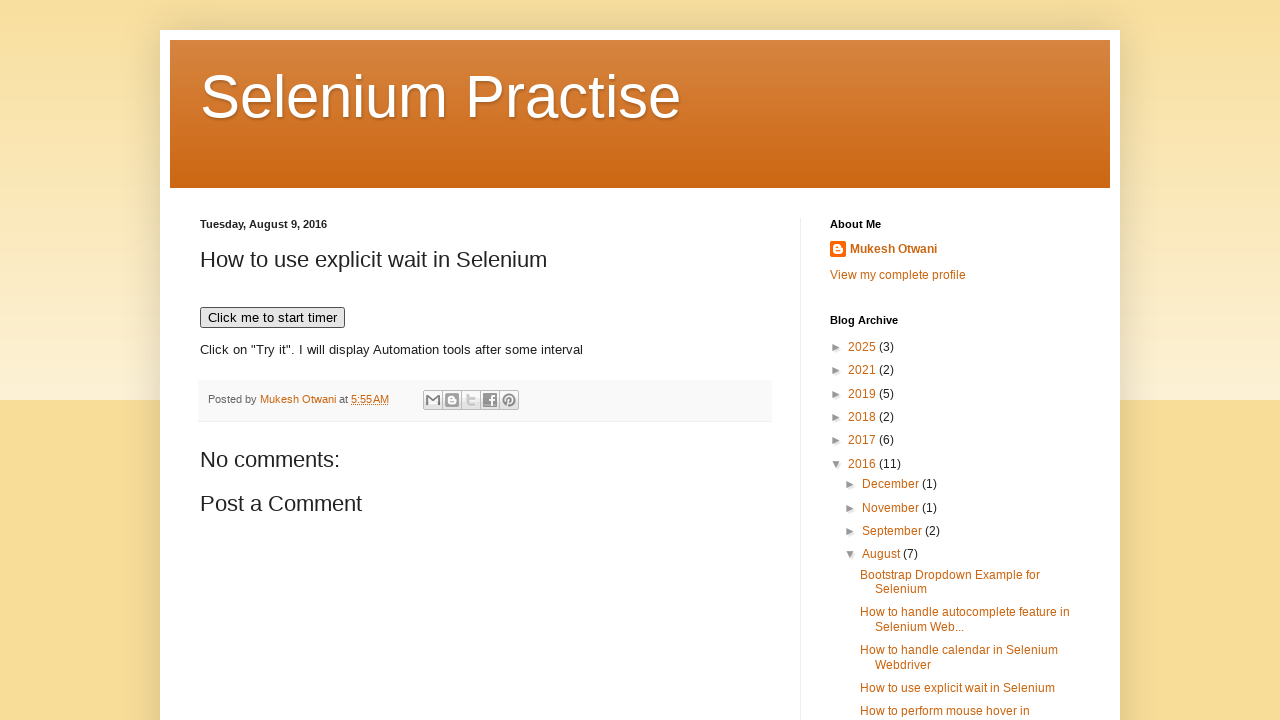

Waited for WebDriver text element to become visible
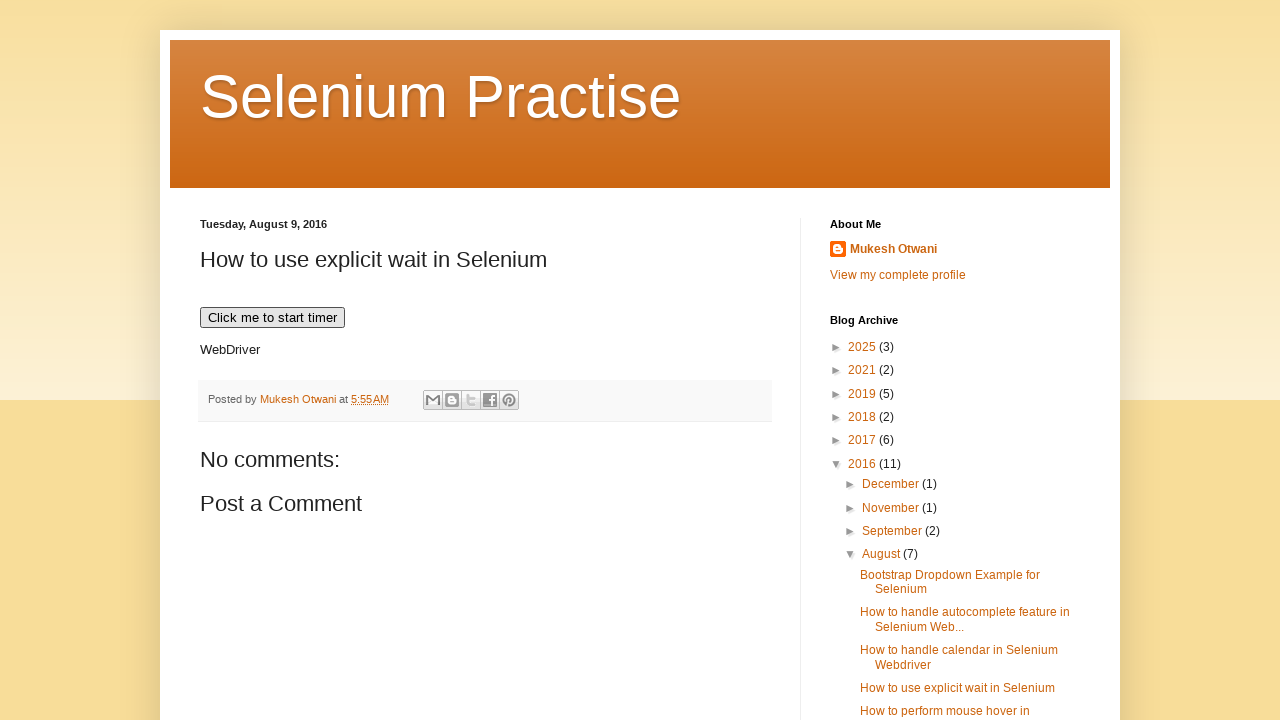

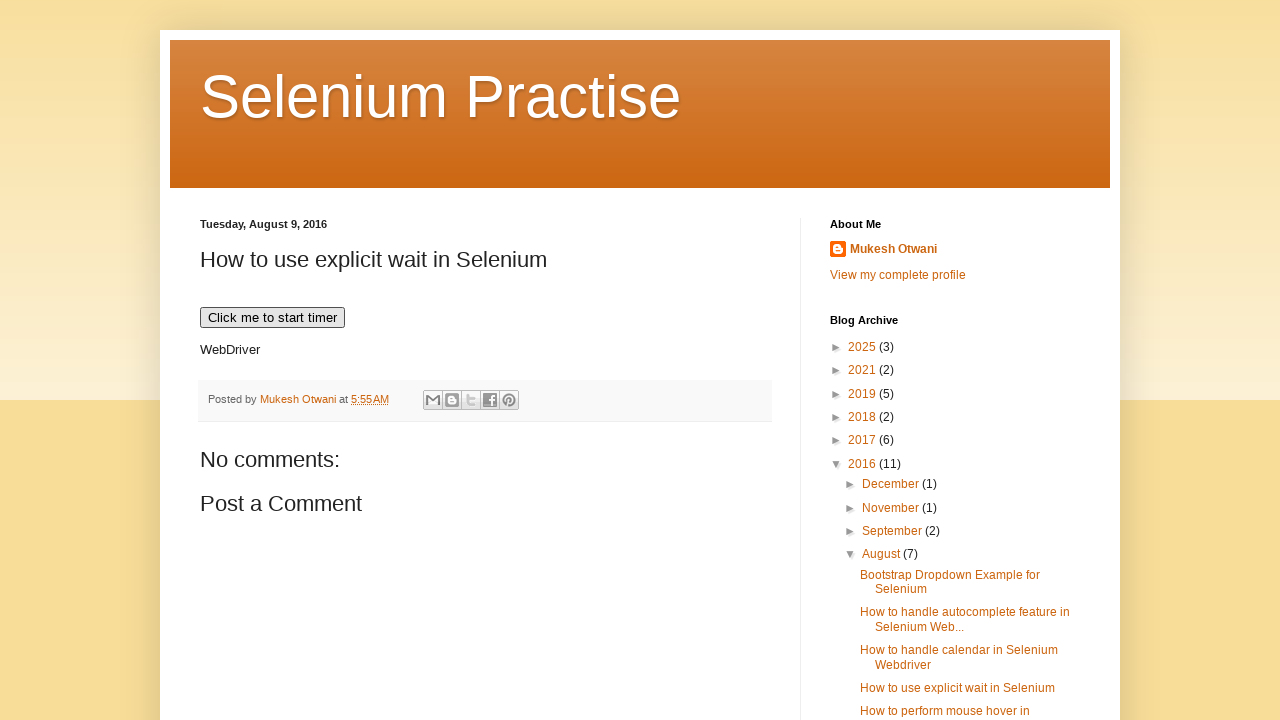